Tests text input functionality by entering "ОТУС" into a text field and verifying the entered text is displayed correctly

Starting URL: https://otus.home.kartushin.su/training.html

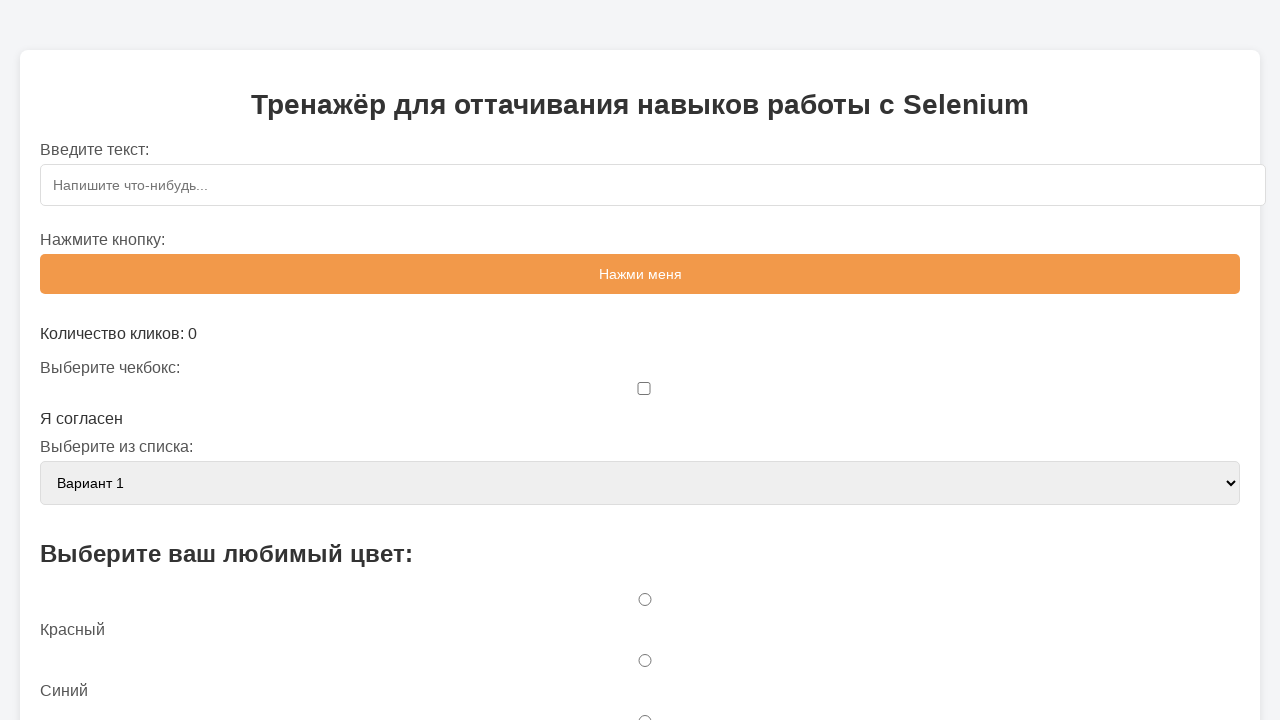

Filled text input field with 'ОТУС' on input[type='text']
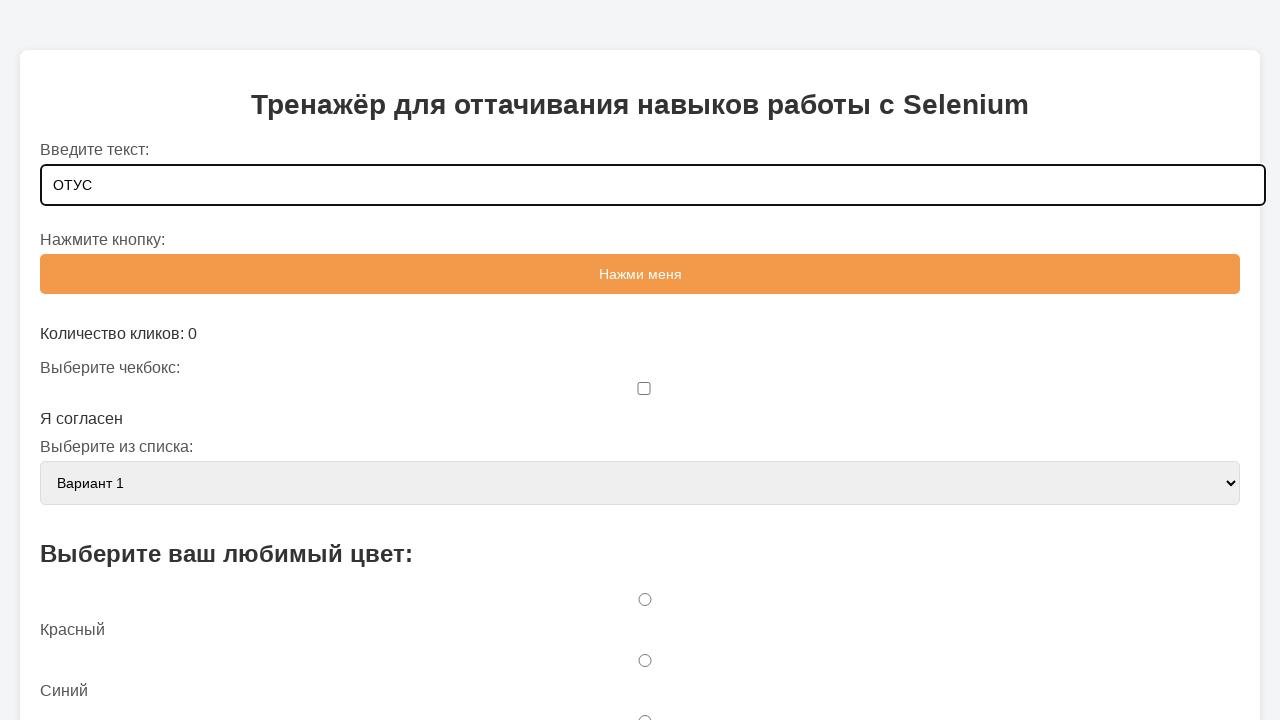

Verified that 'ОТУС' text was entered correctly in the input field
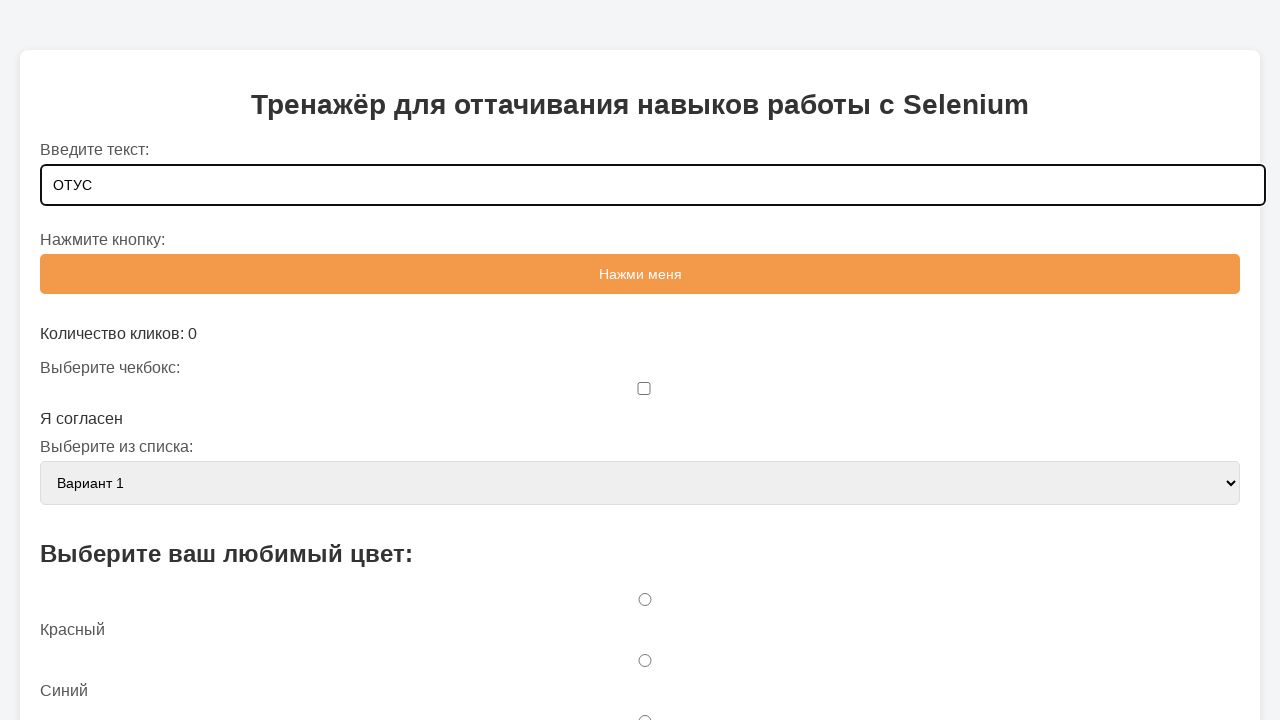

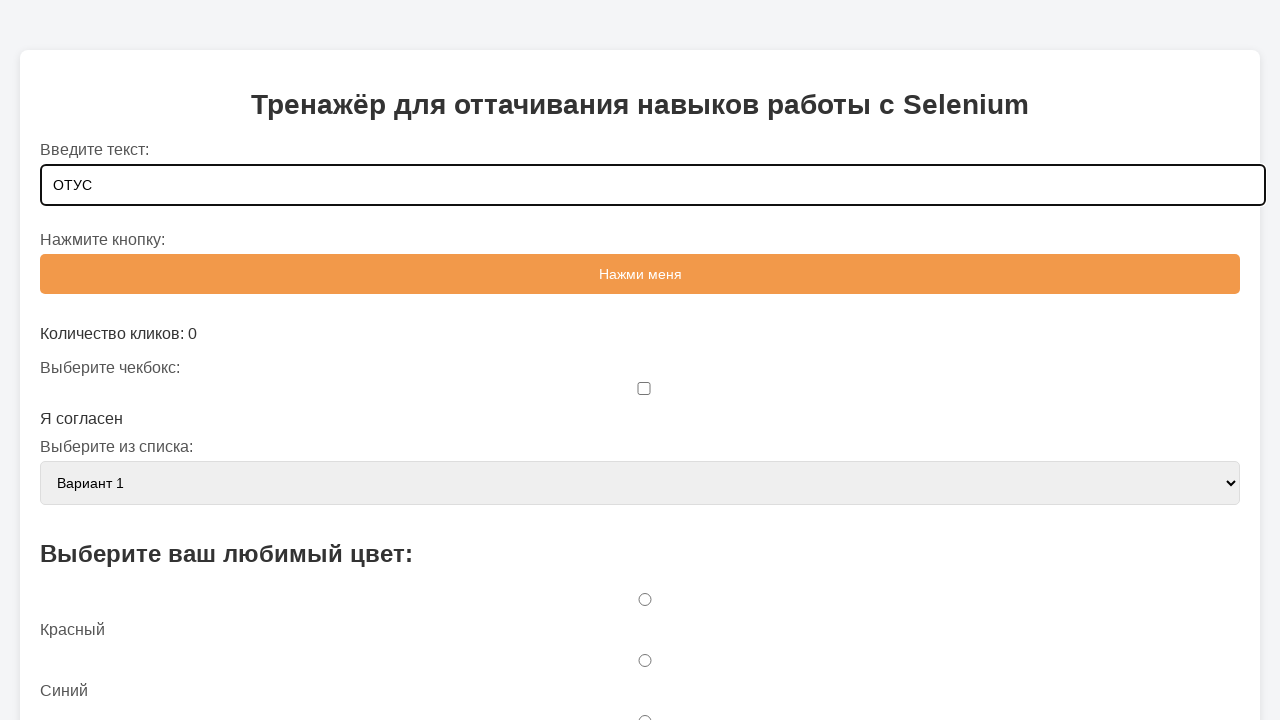